Navigates to a test automation practice page, locates a Wikipedia search textbox, and enters the text "Testing" into it

Starting URL: https://testautomationpractice.blogspot.com/

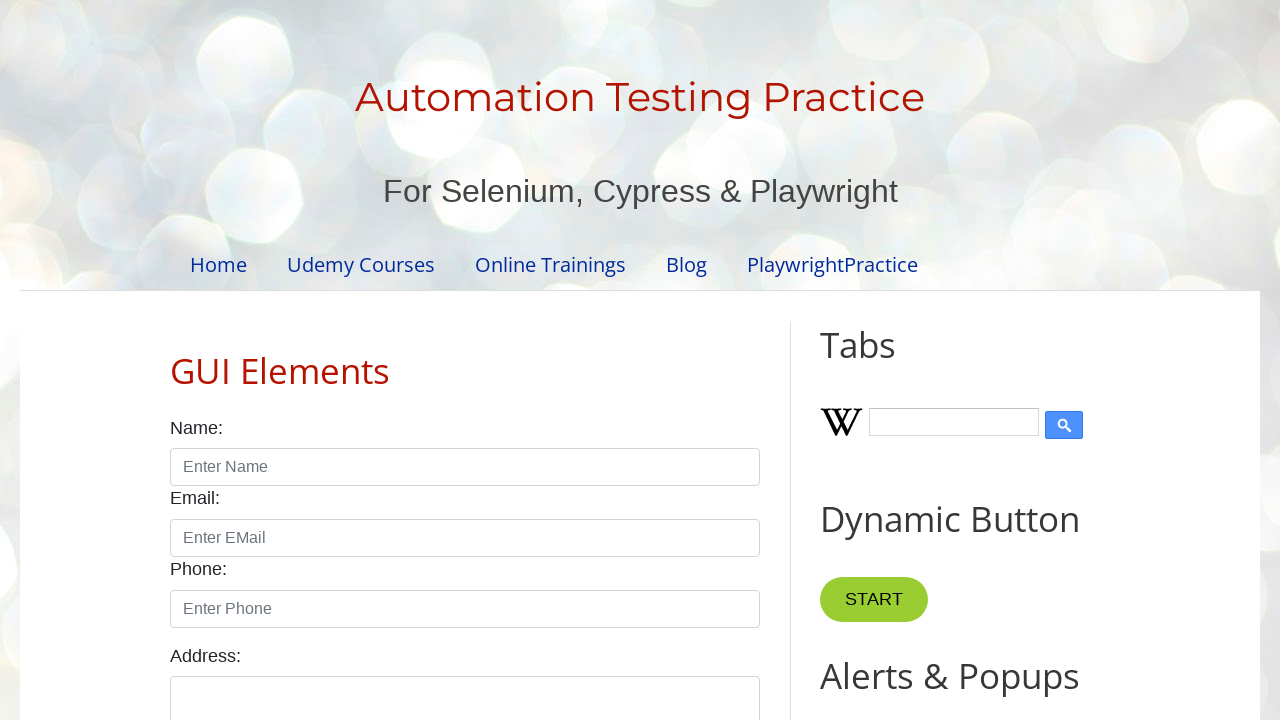

Waited for page to load (domcontentloaded state)
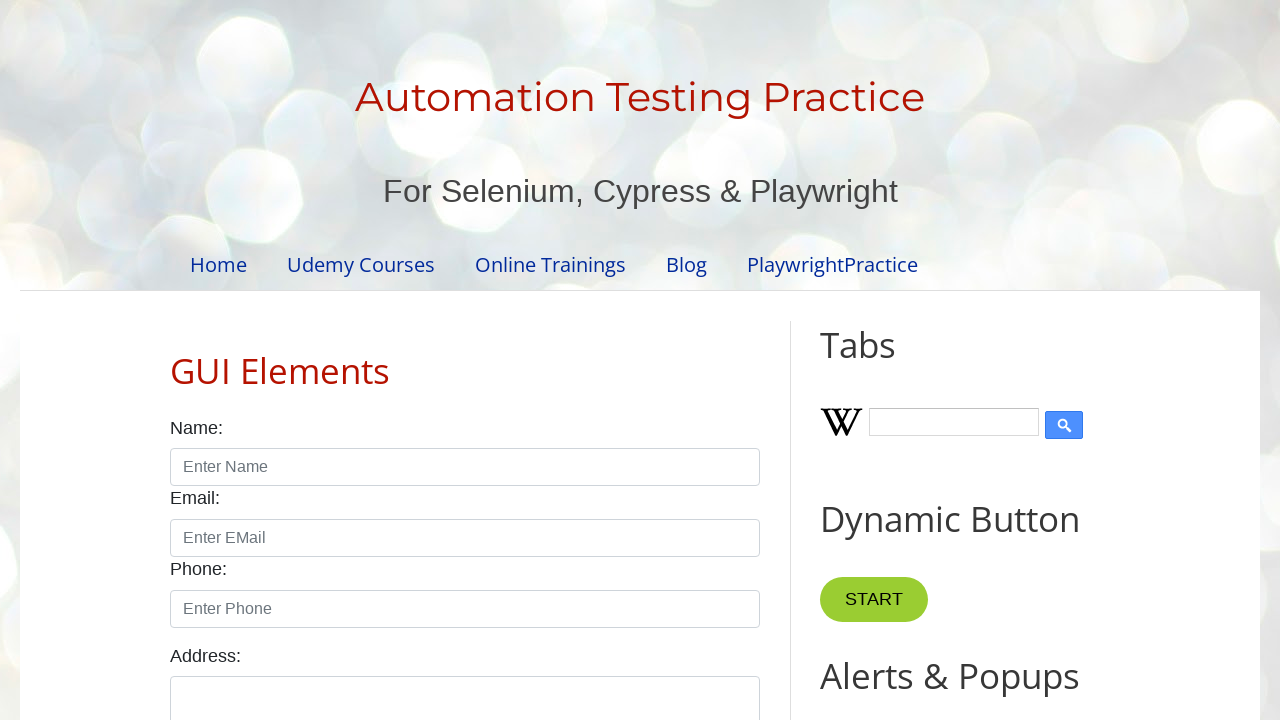

Filled Wikipedia search textbox with 'Testing' on input#Wikipedia1_wikipedia-search-input
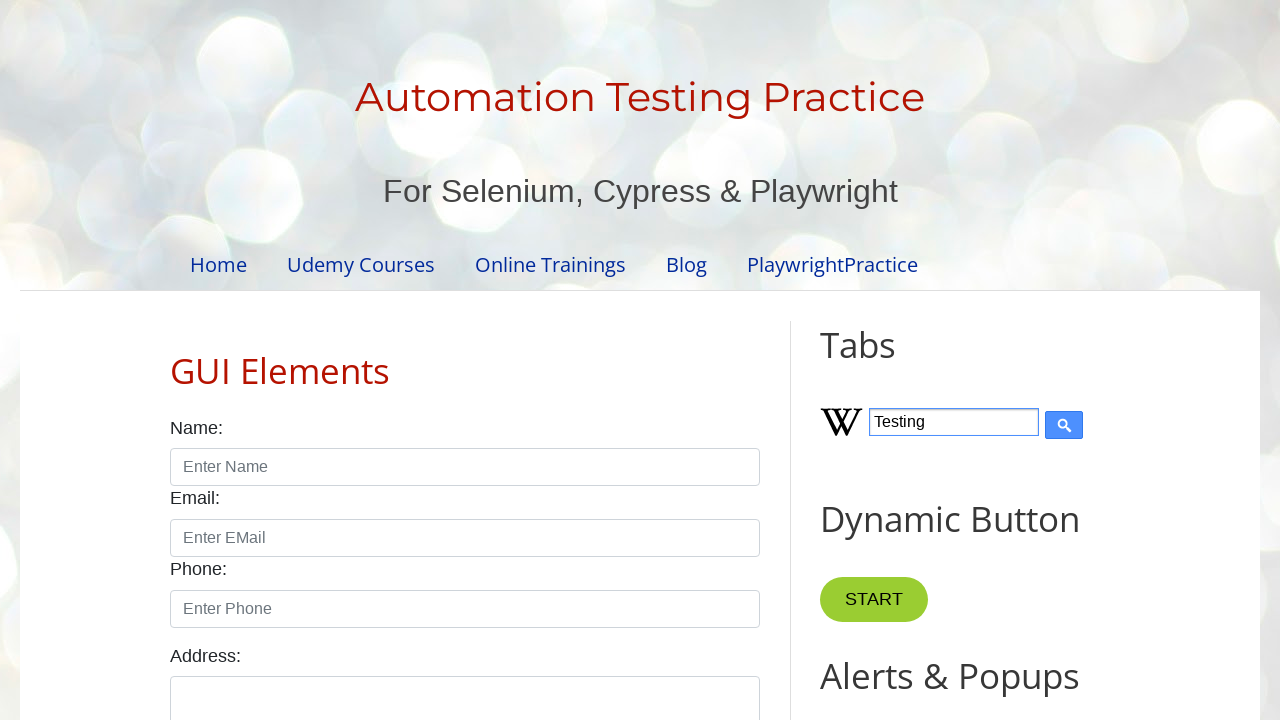

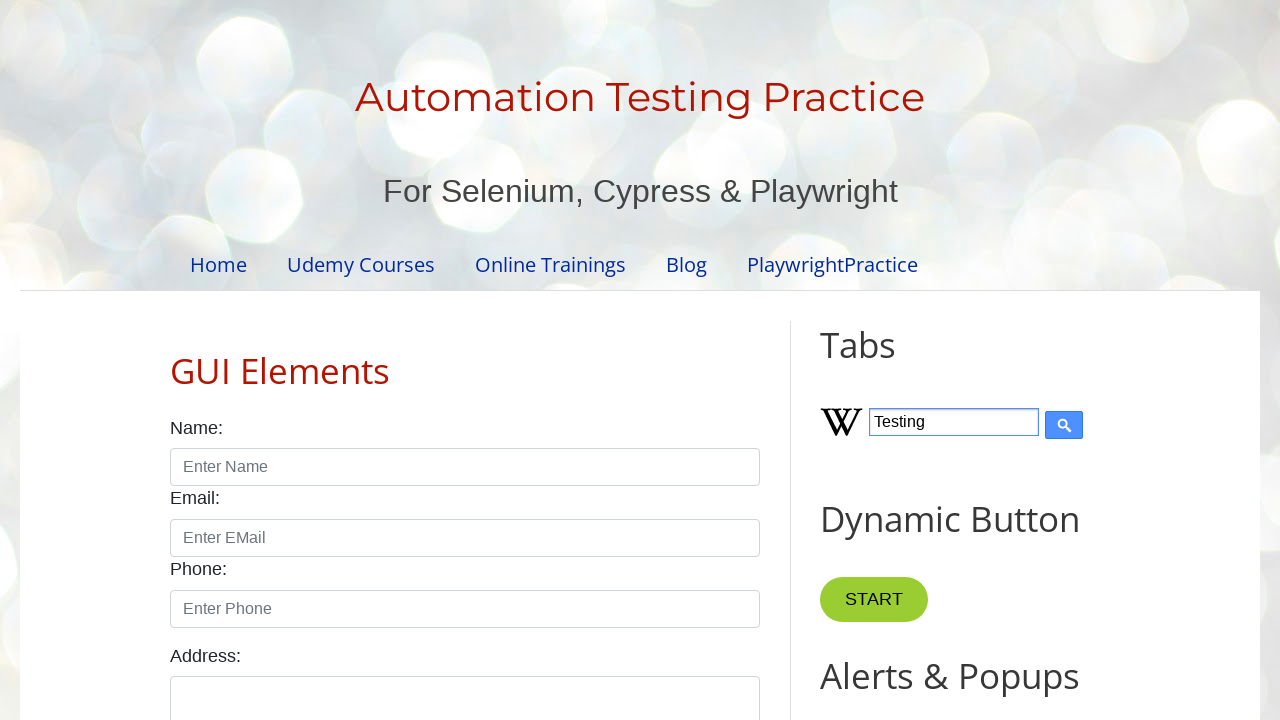